Tests window switching functionality by clicking a link to open a new window and switching to it to read the header text

Starting URL: https://the-internet.herokuapp.com/windows

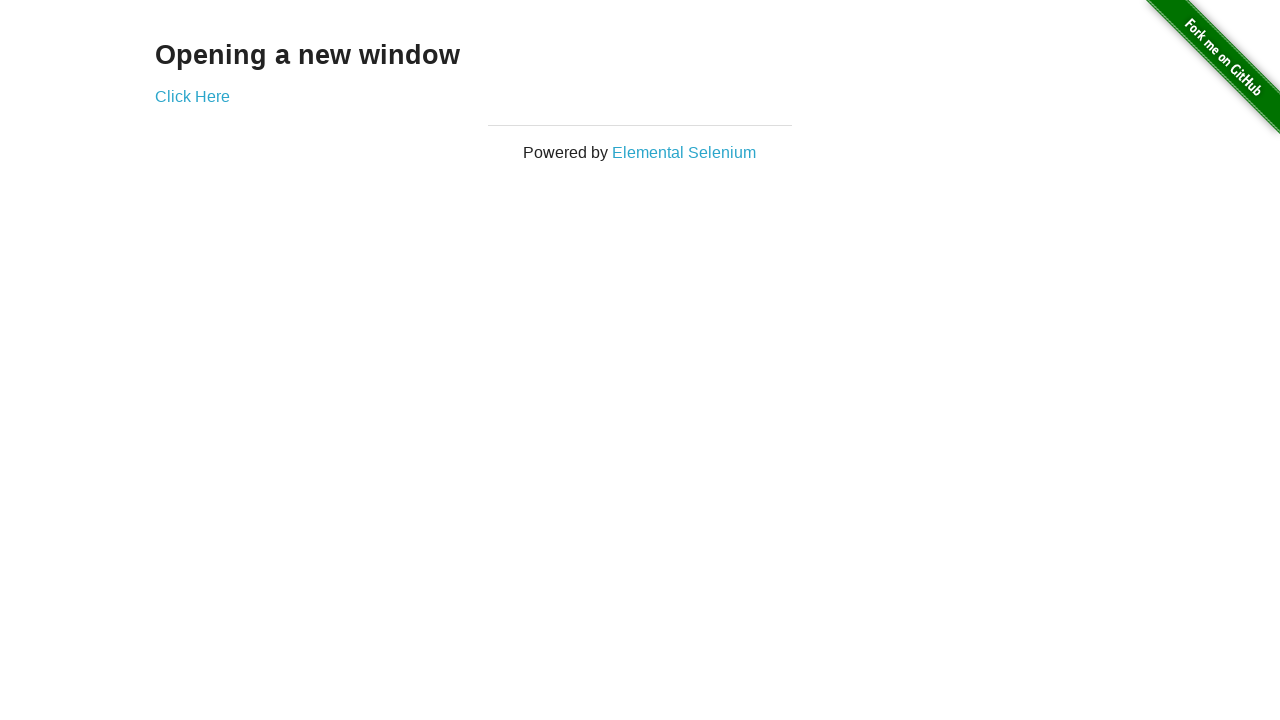

Clicked 'Click Here' link to open new window at (192, 96) on text=Click Here
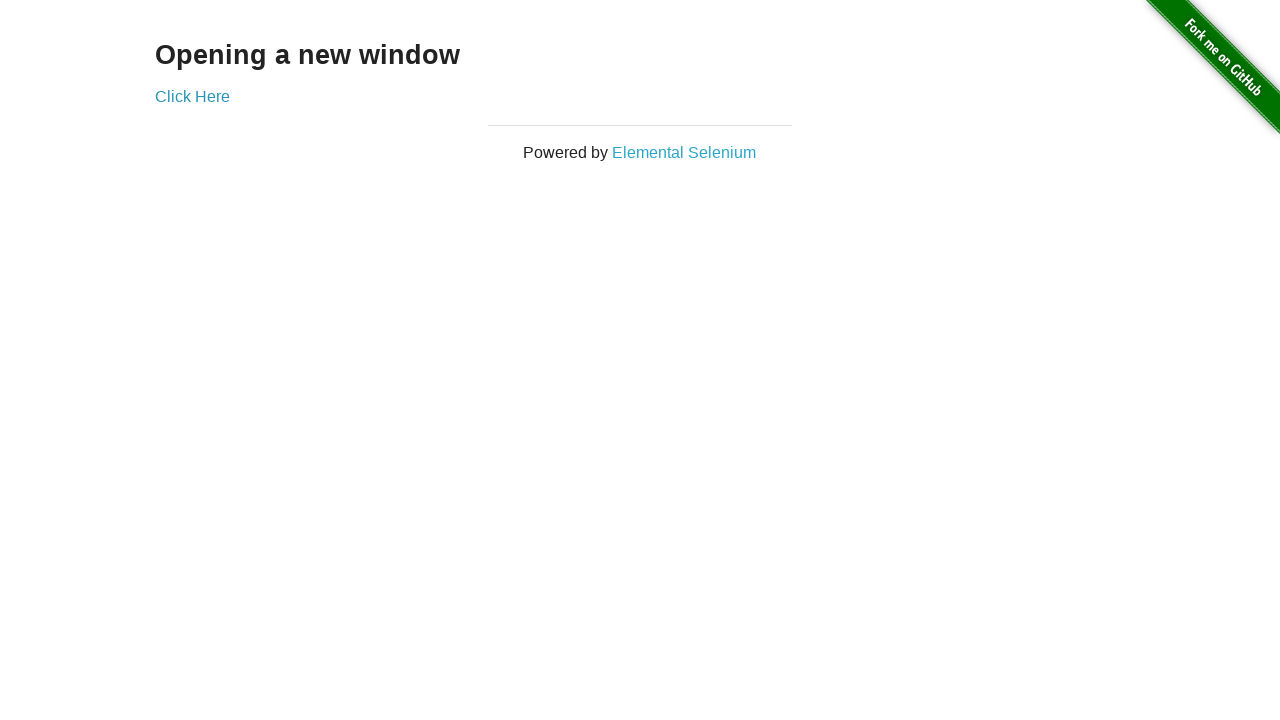

Waited for new window to open
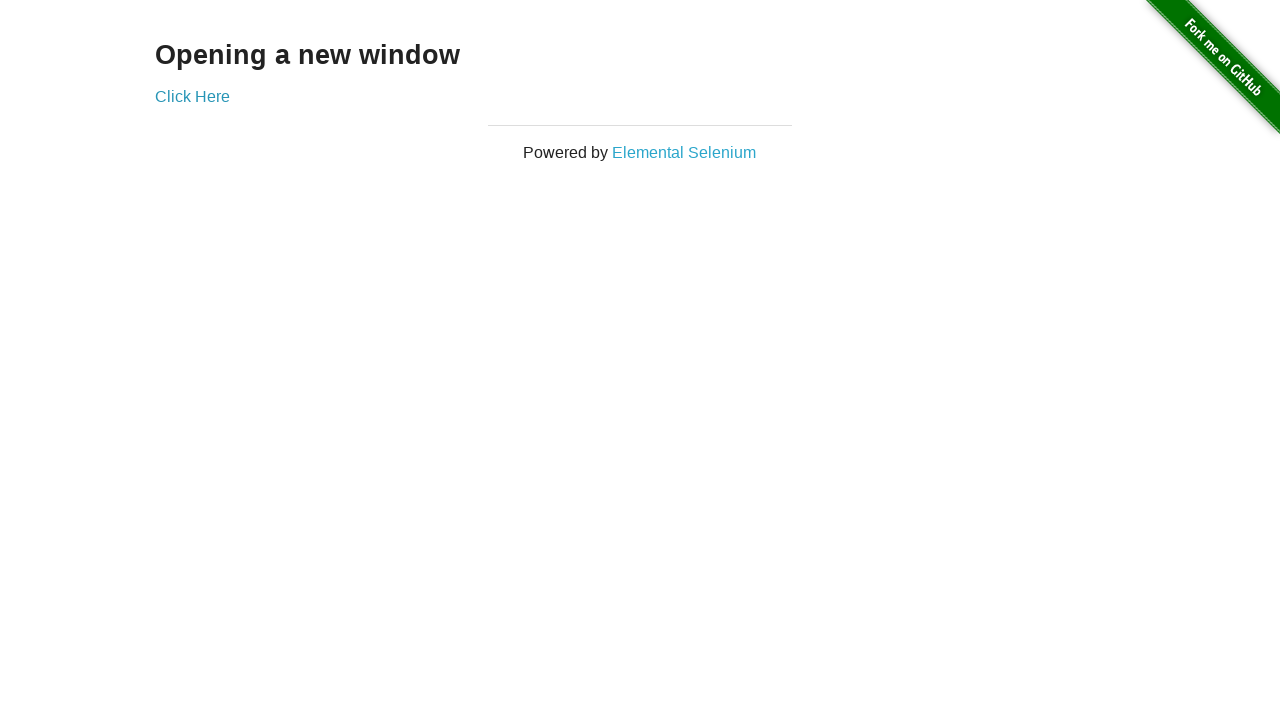

Retrieved all open pages/windows
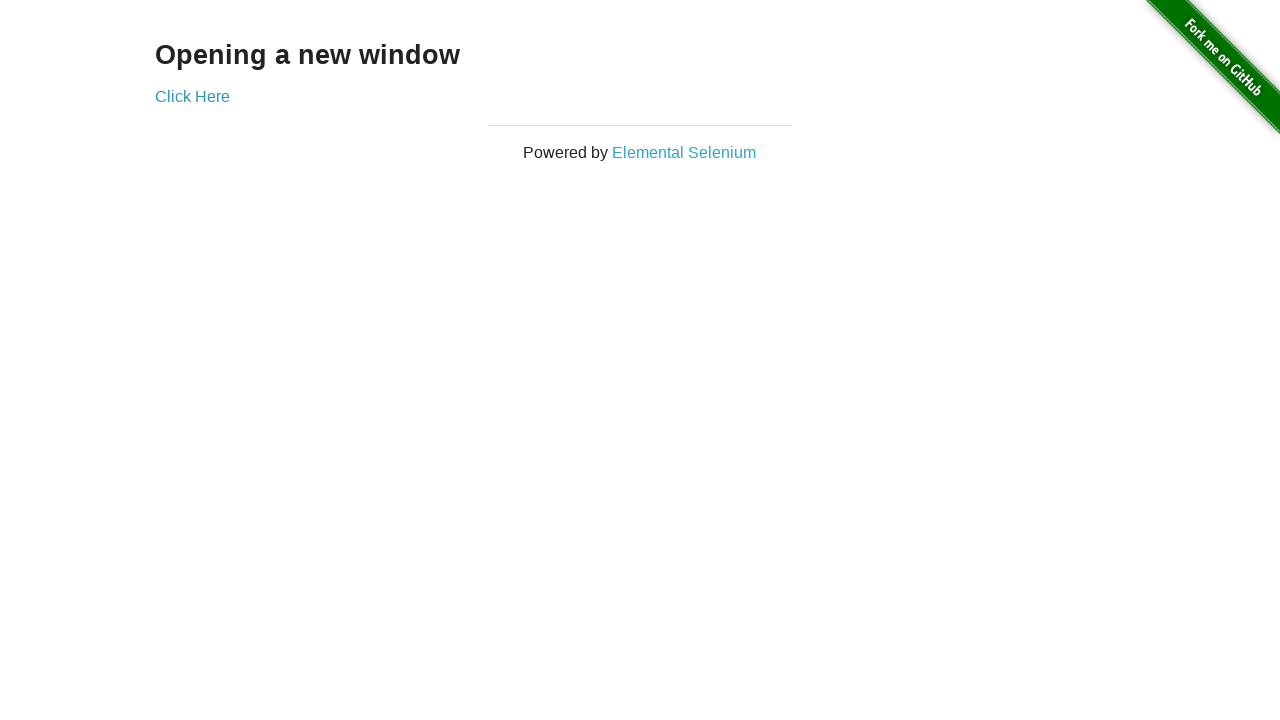

Switched to newly opened window
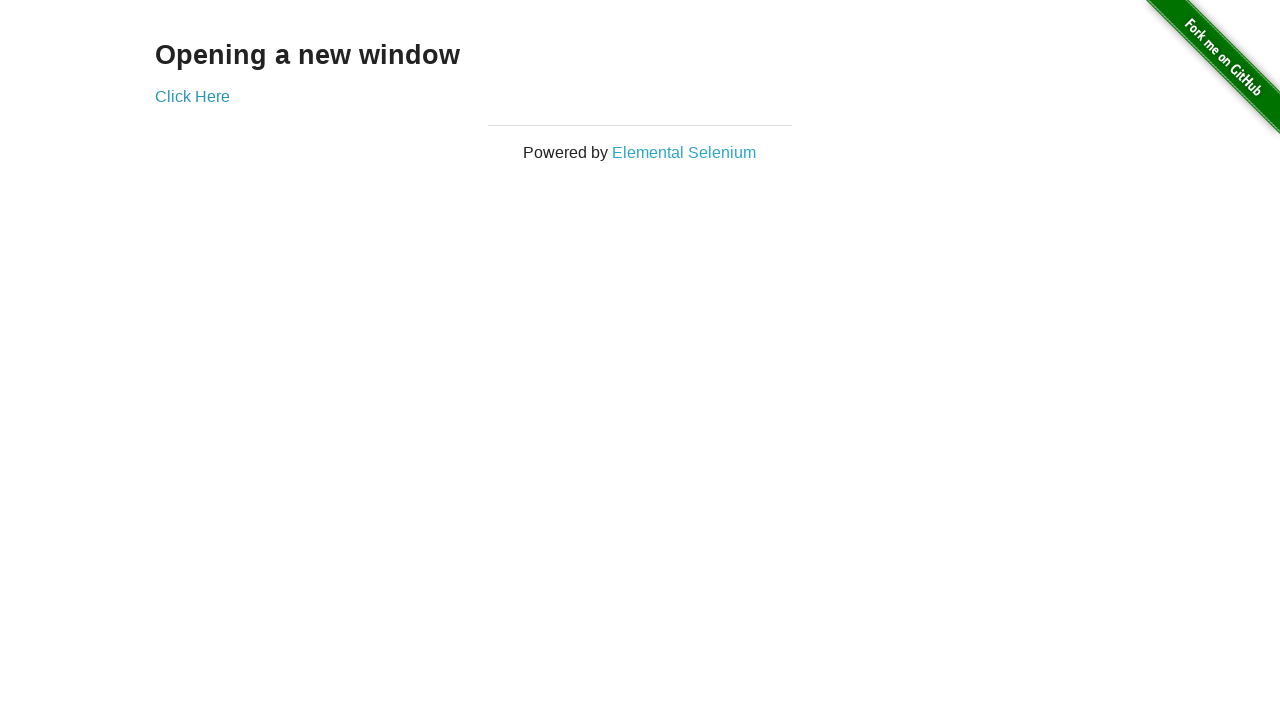

Header element loaded in new window
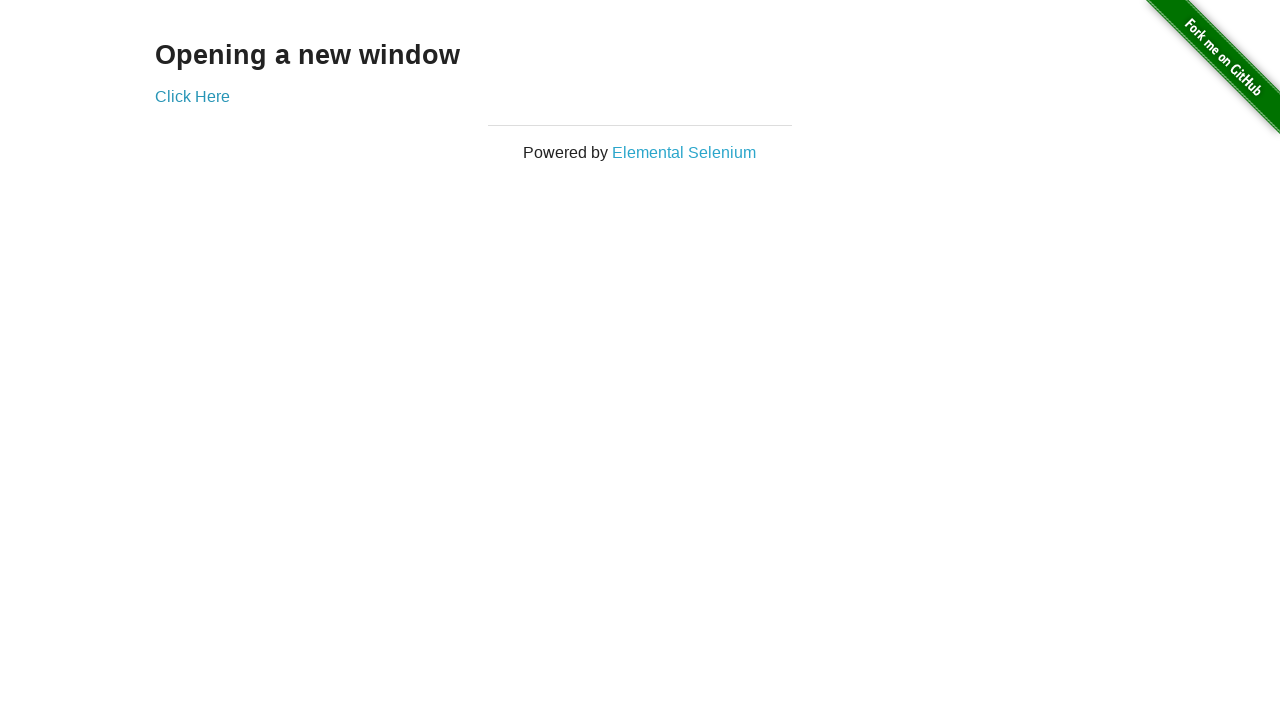

Retrieved header text: New Window
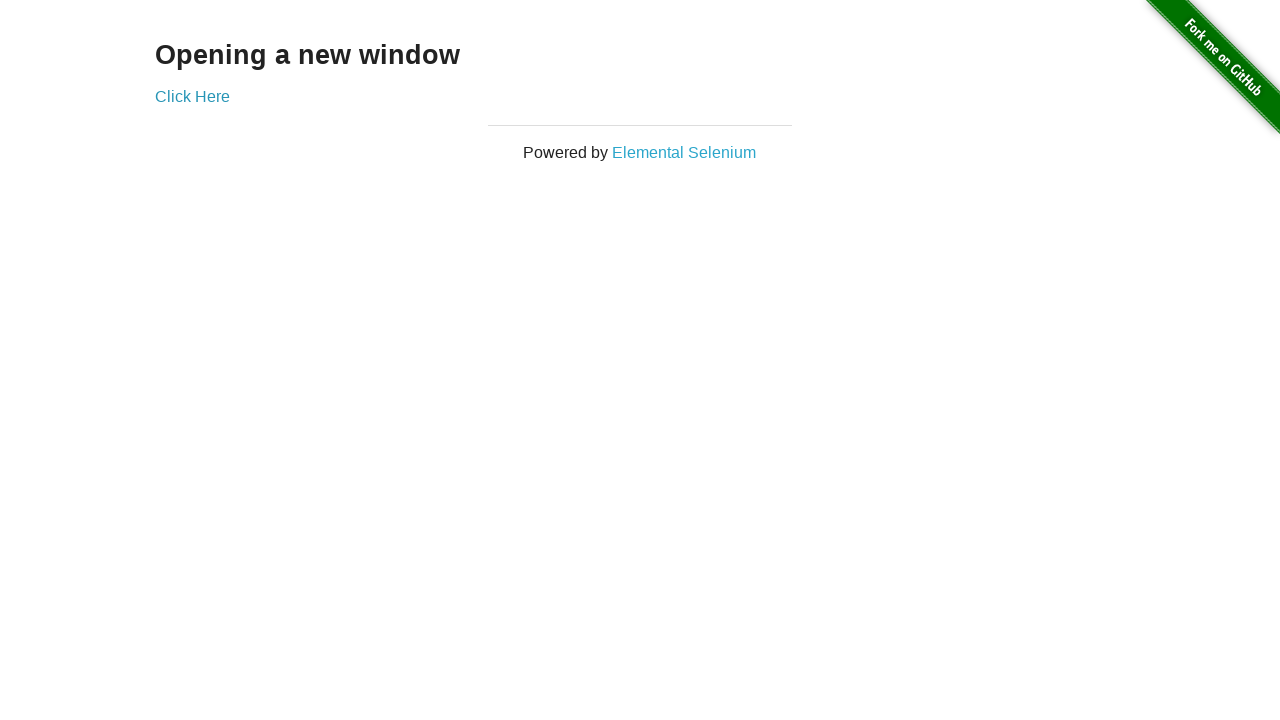

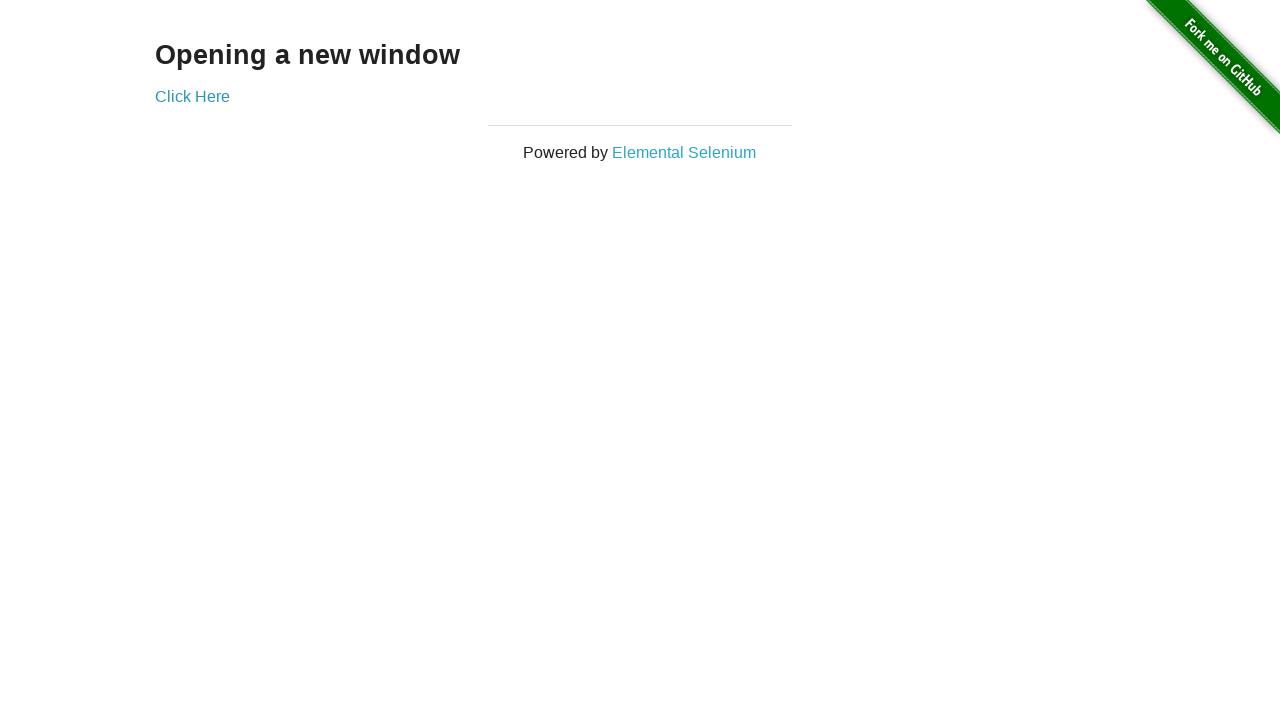